Tests dynamic element loading by clicking a start button and waiting for a welcome text to appear on the page

Starting URL: https://syntaxprojects.com/dynamic-elements-loading.php

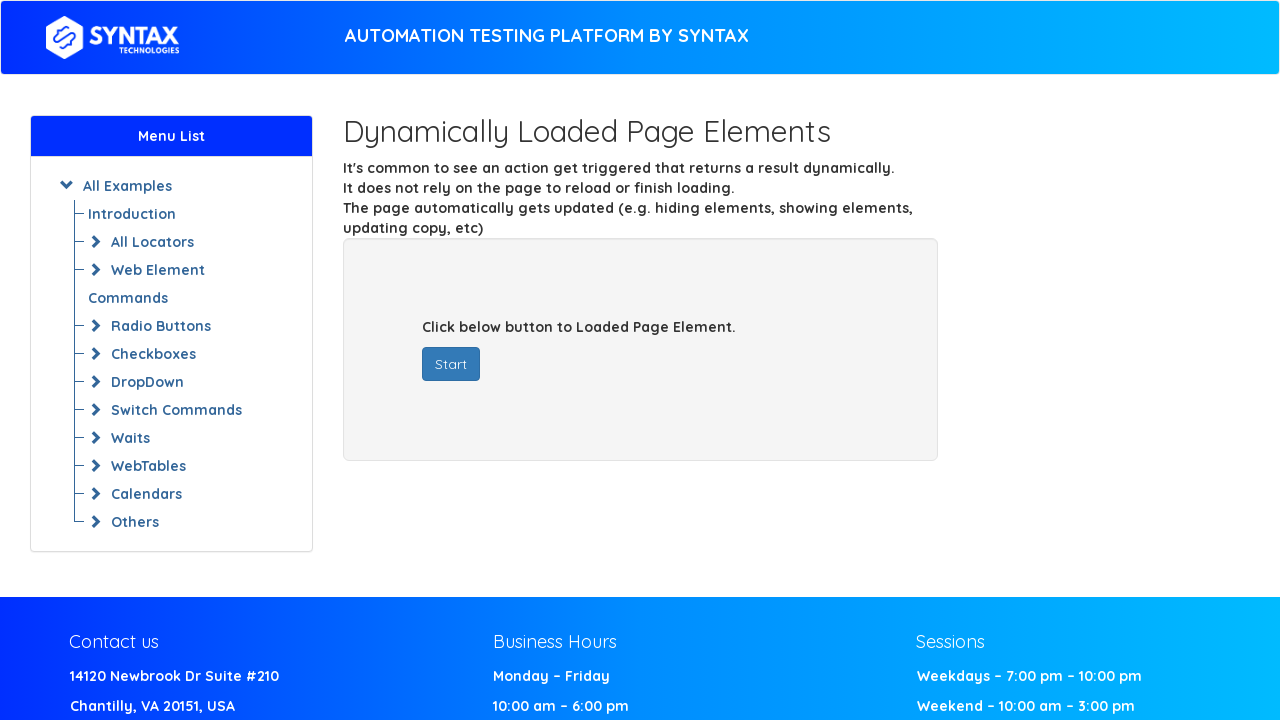

Clicked the start button at (451, 364) on #startButton
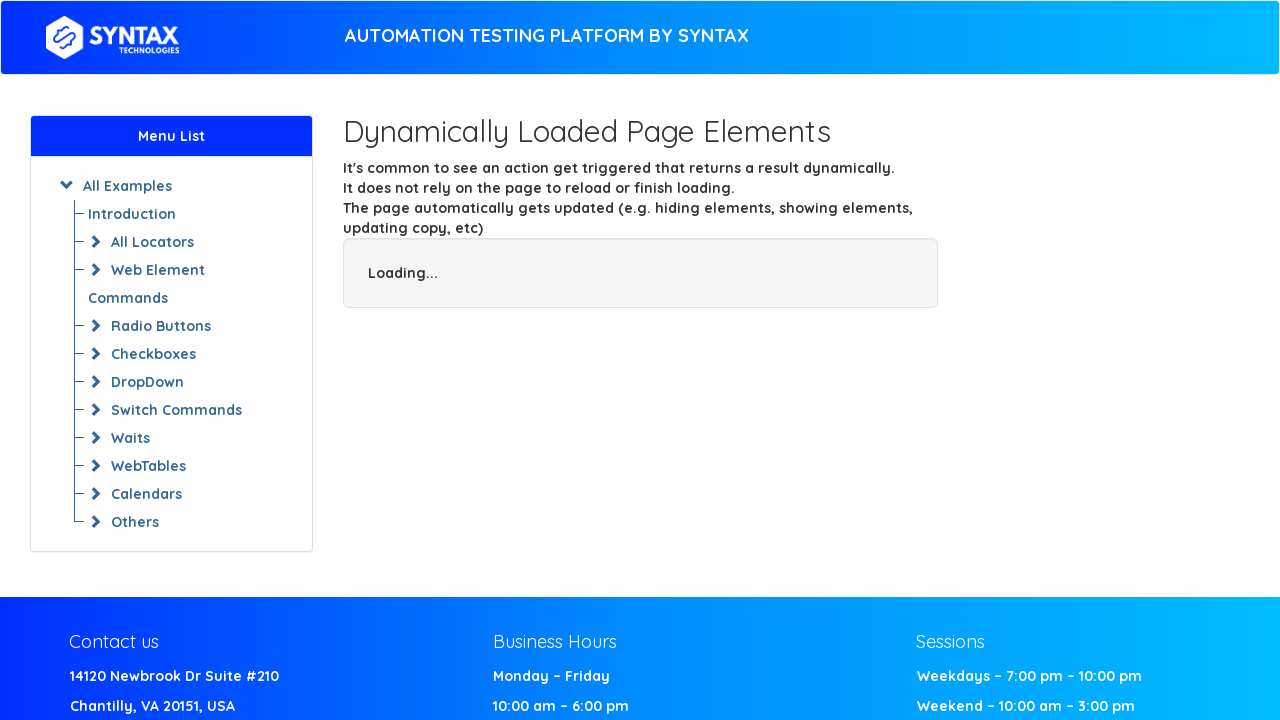

Waited for welcome text to appear
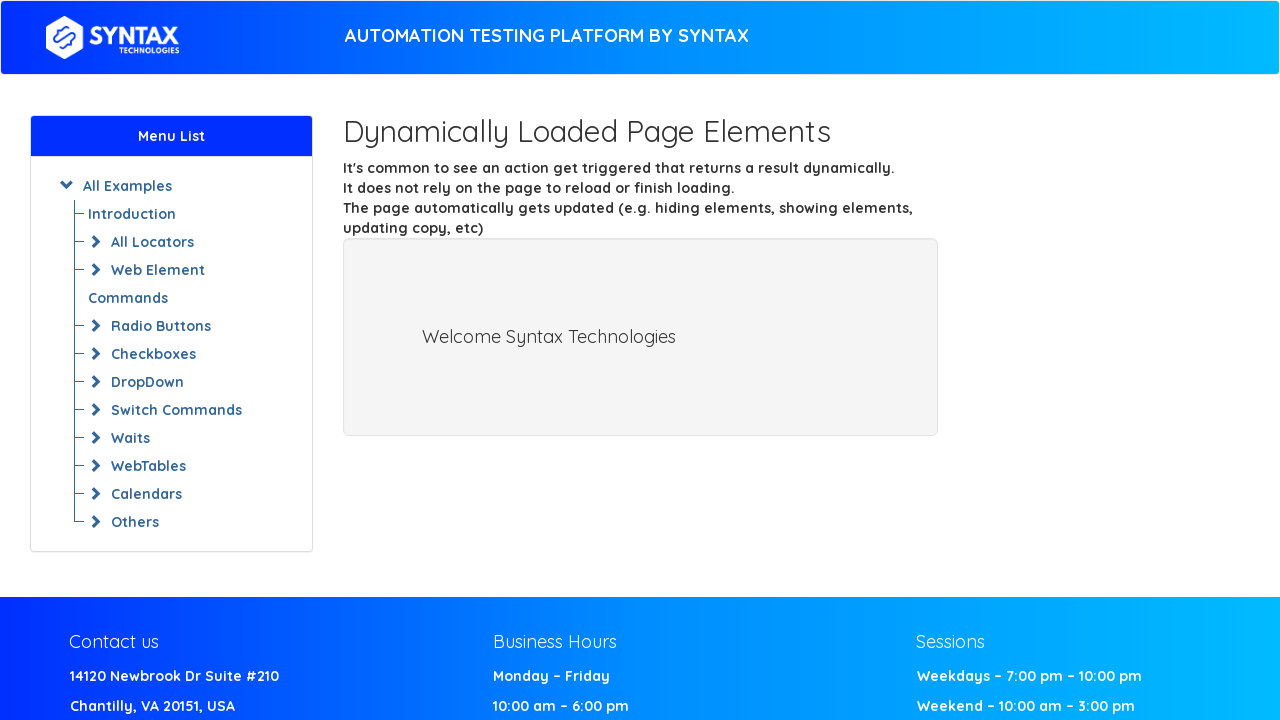

Retrieved welcome text element
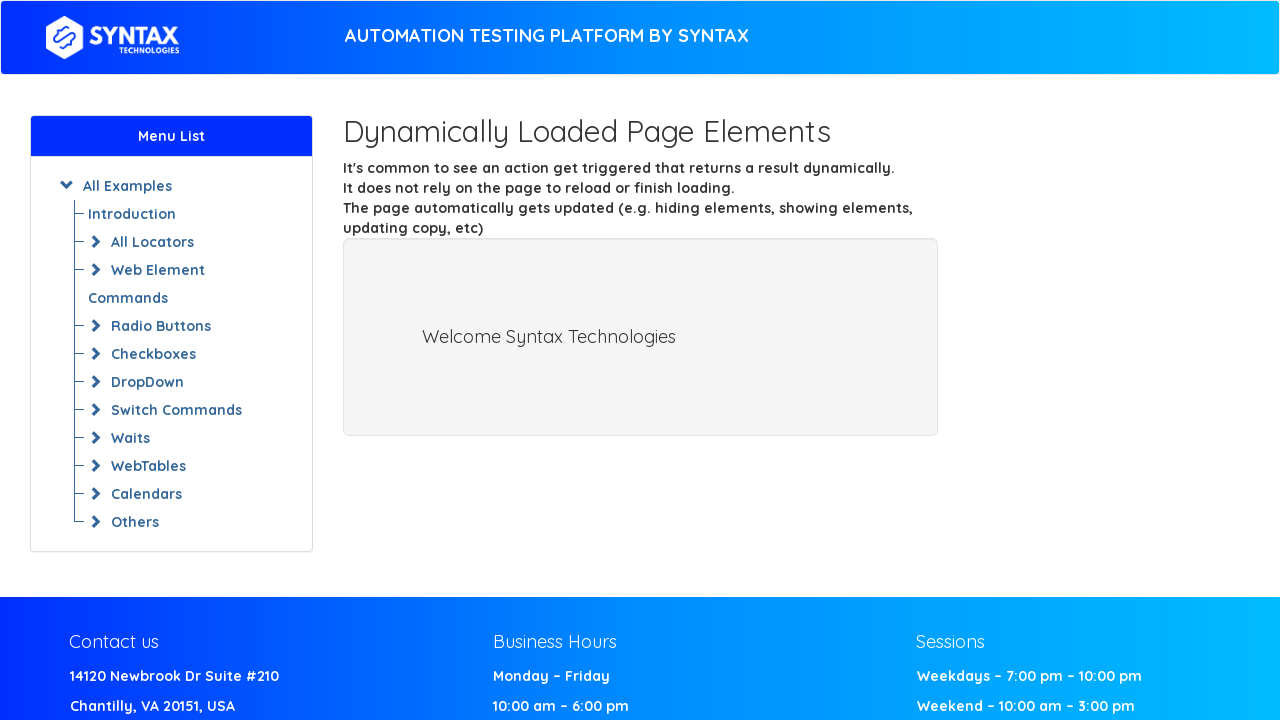

Printed welcome text: Welcome Syntax Technologies
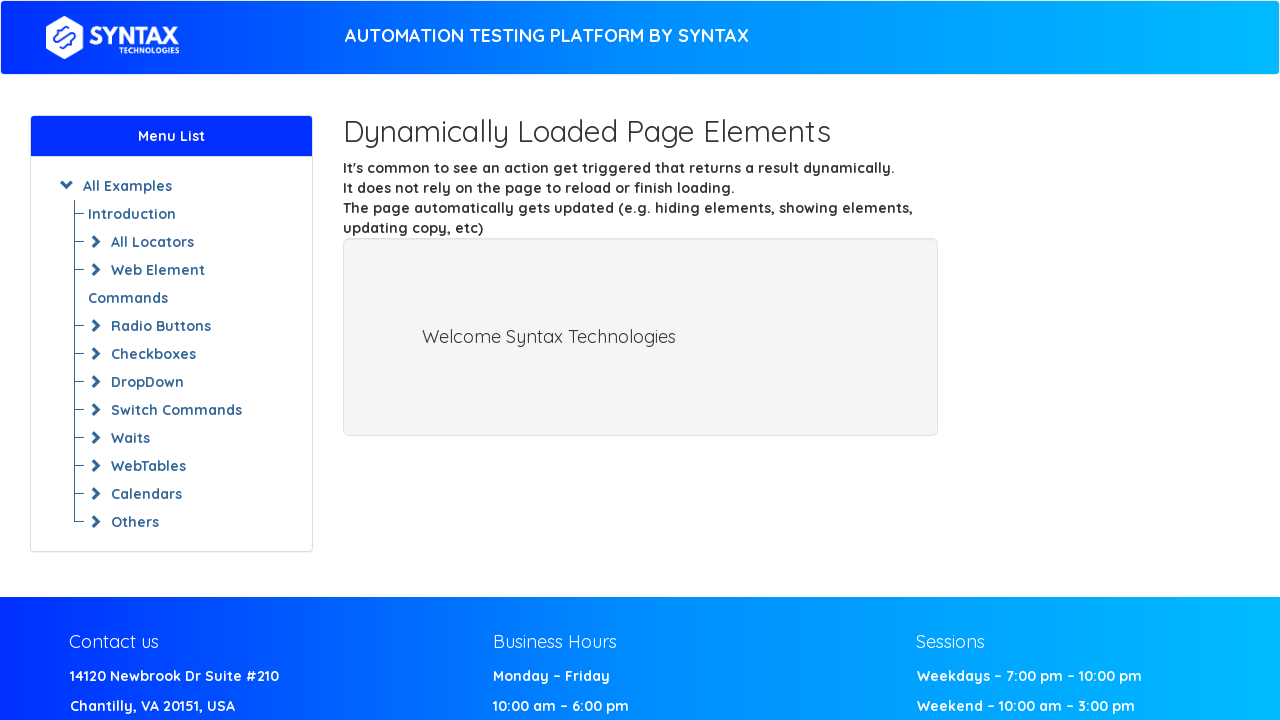

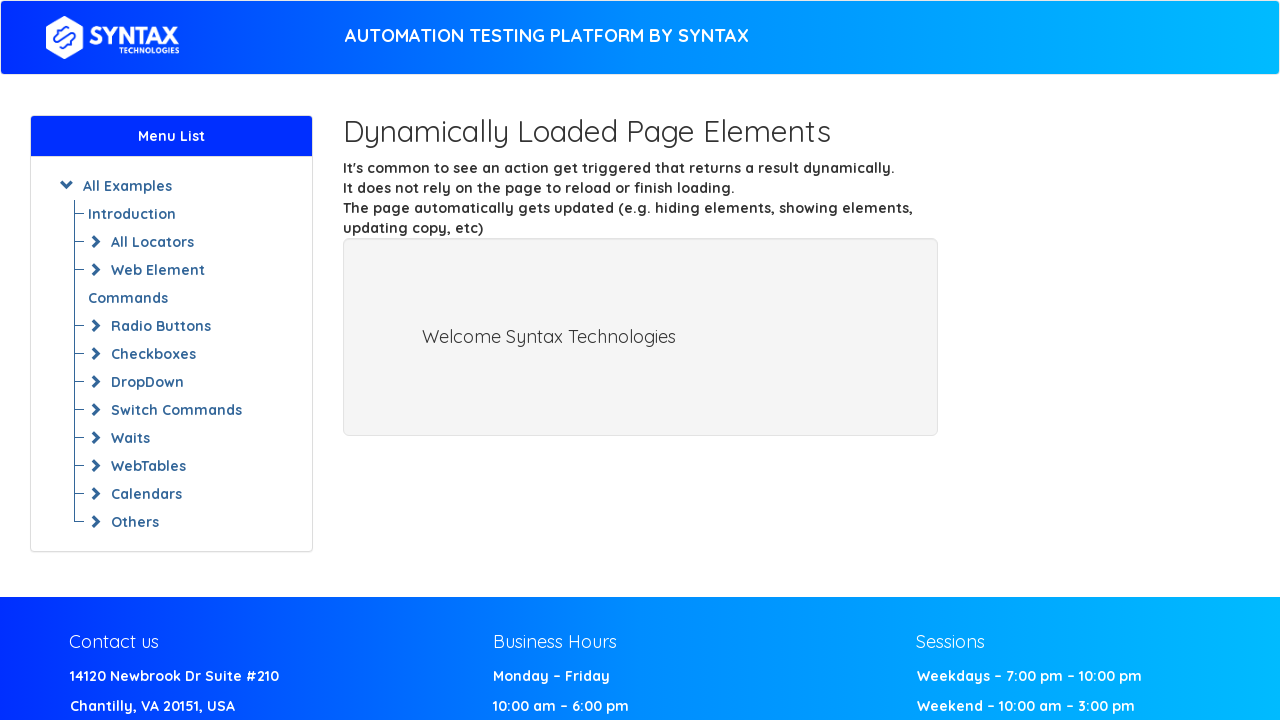